Tests drag and drop functionality using CDP mode by dragging an image element to a target container

Starting URL: https://seleniumbase.io/other/drag_and_drop

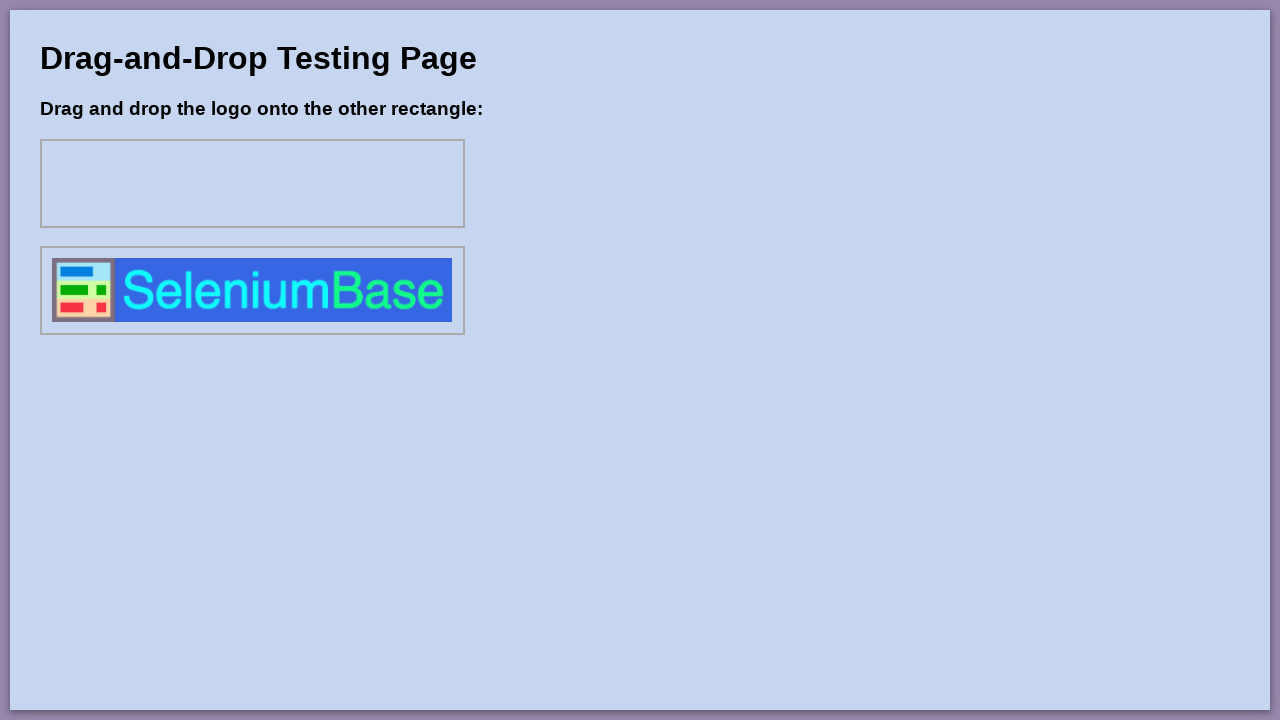

Waited for target div1 to be present
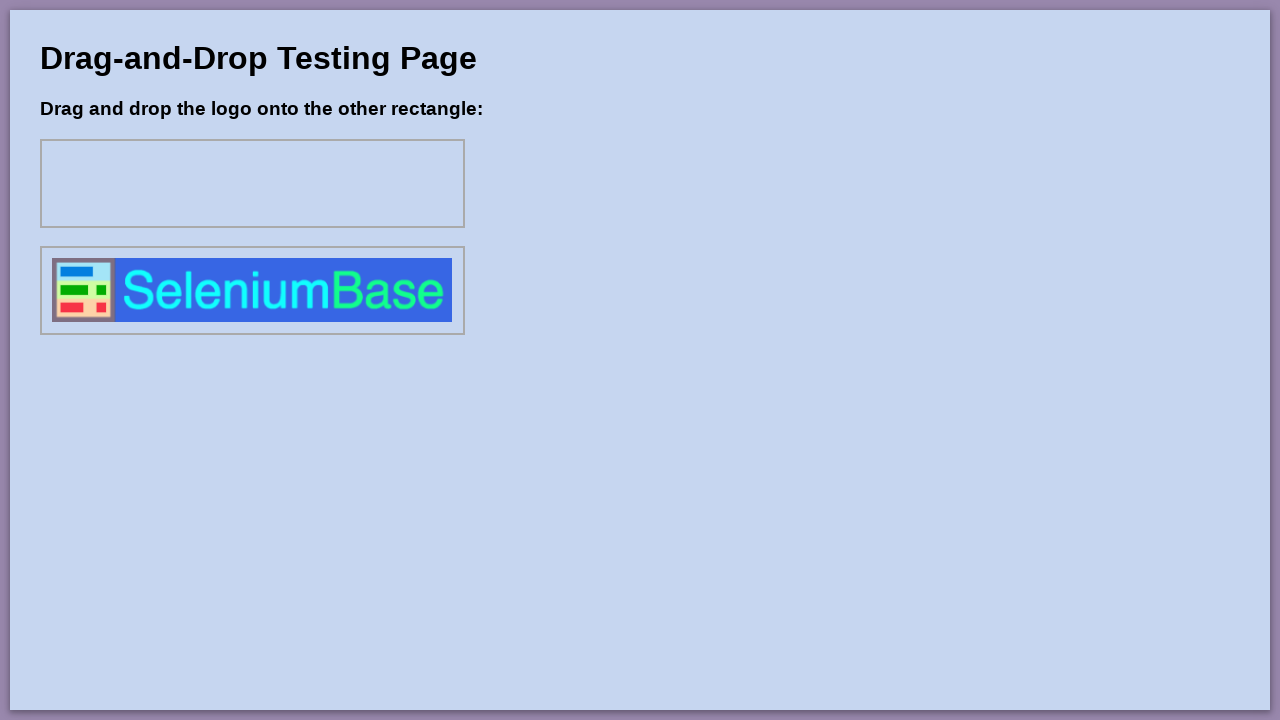

Verified that image drag1 is not initially in div1
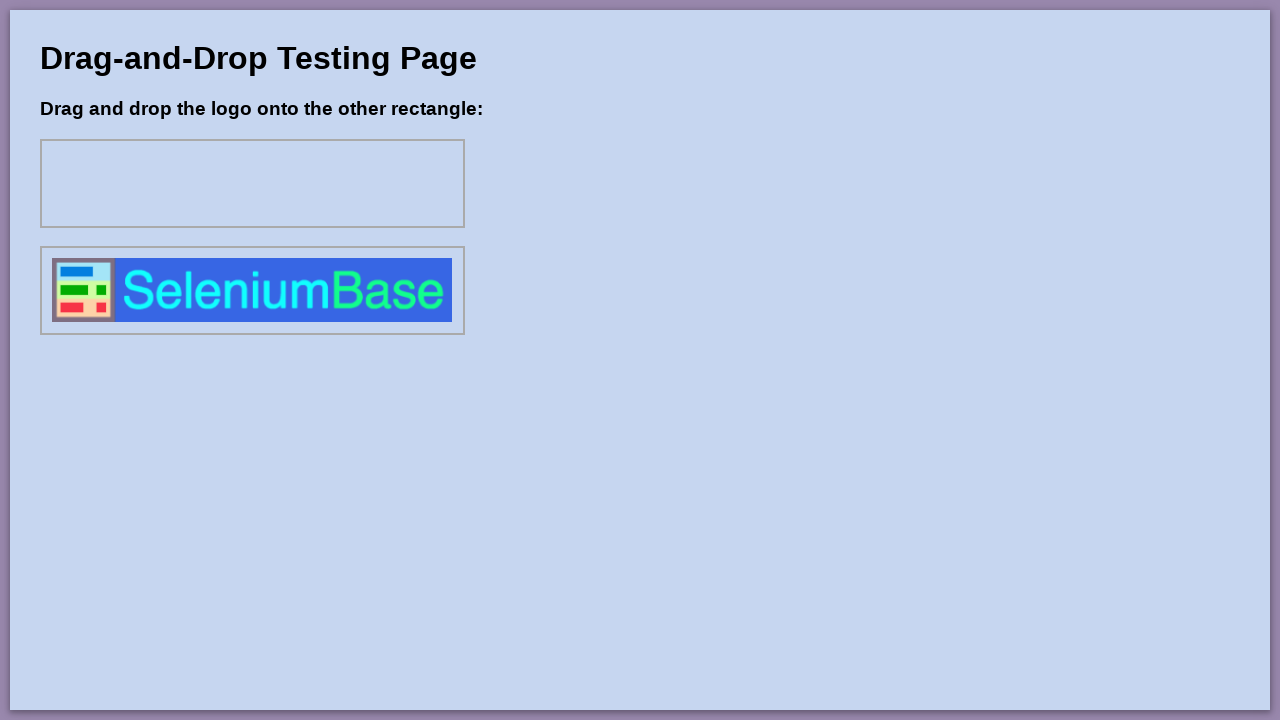

Dragged image drag1 to target container div1 at (252, 184)
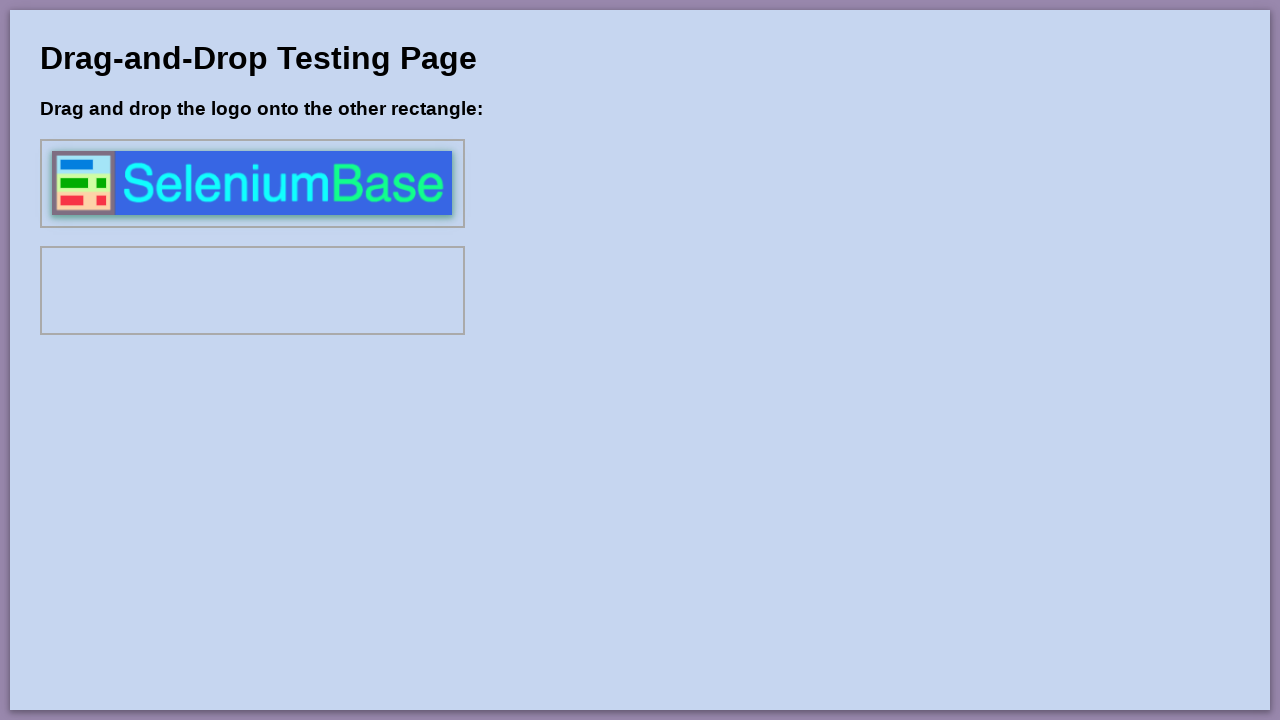

Waited for image drag1 to appear in div1
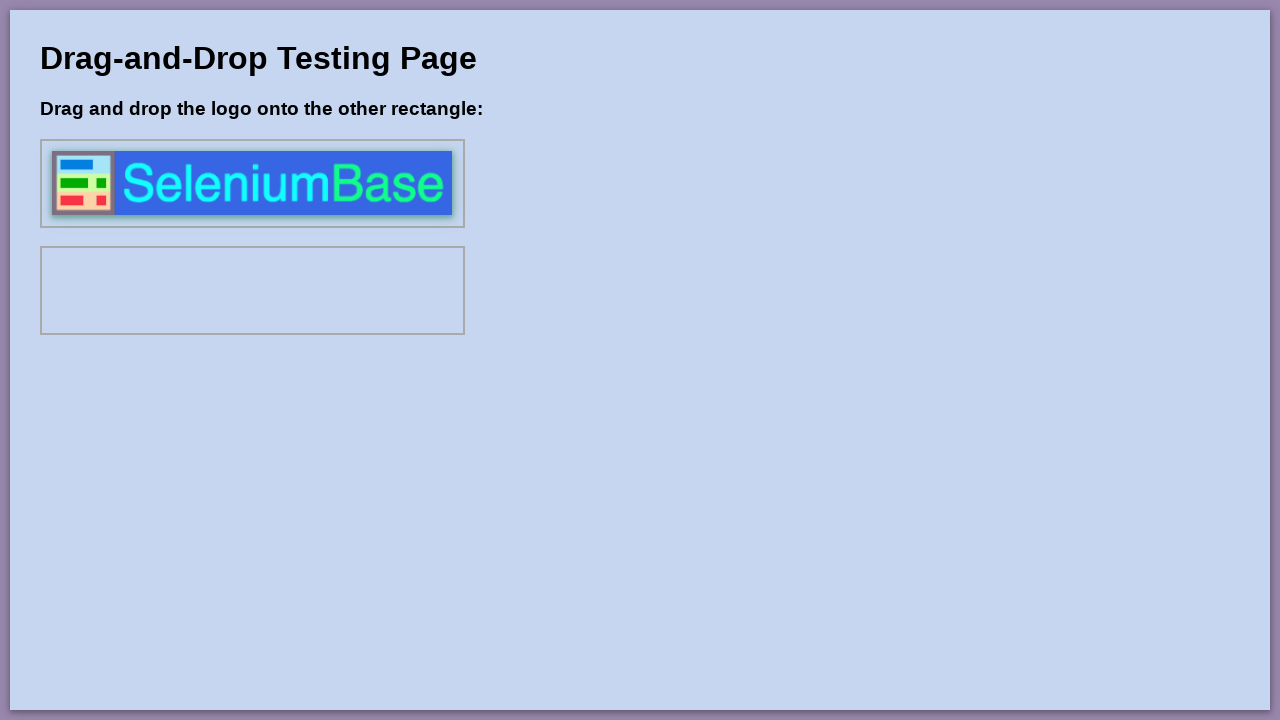

Verified that image drag1 is now visible in div1 after drag and drop
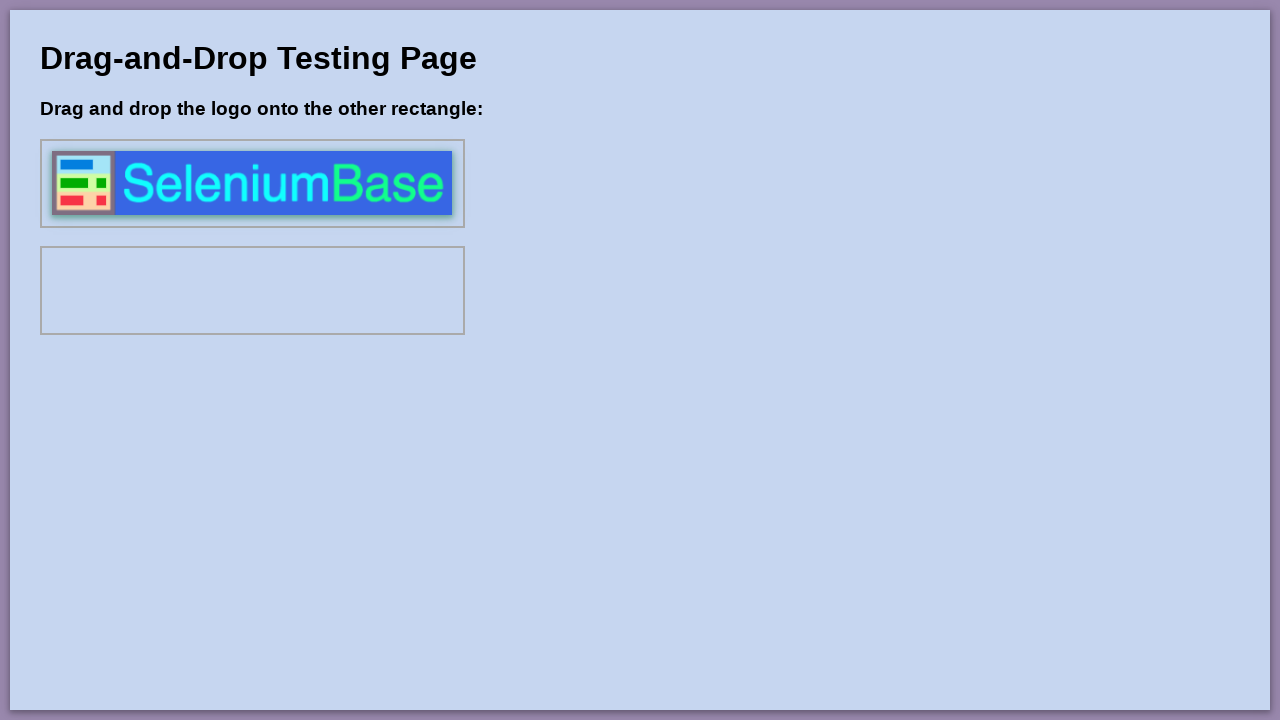

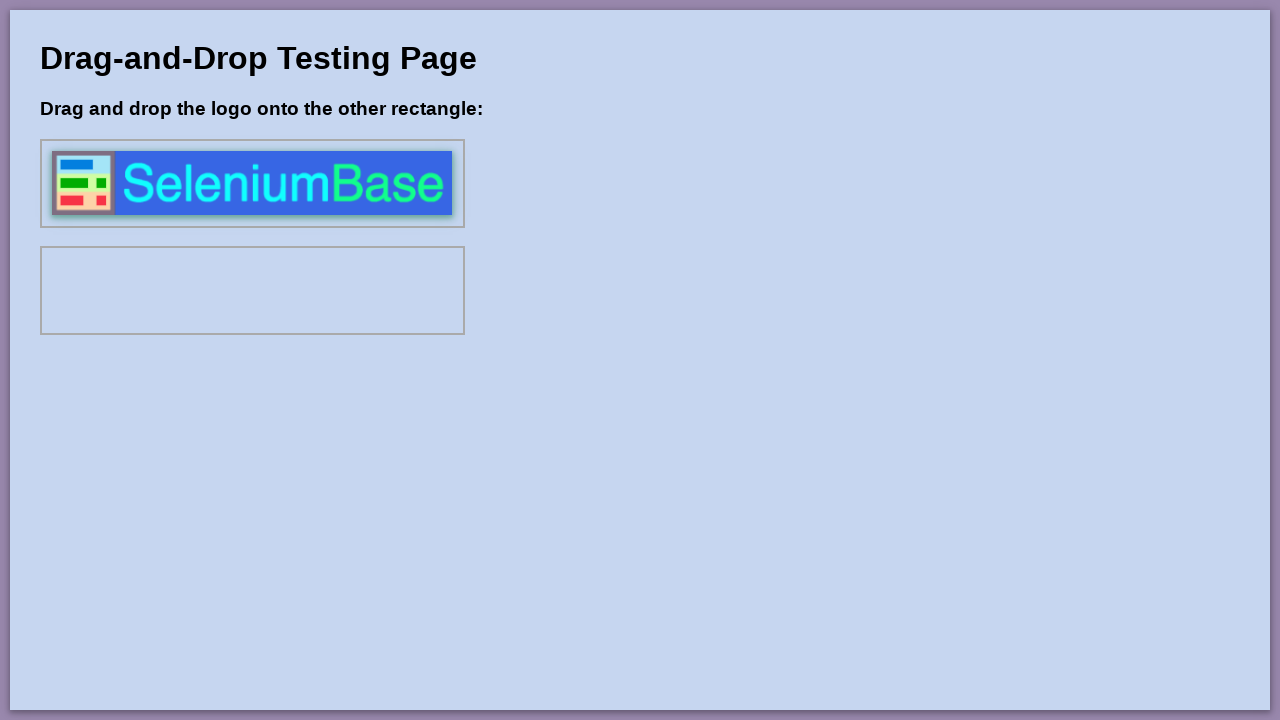